Tests table sorting by clicking the Position column header once to sort ascending and verifies the data is sorted correctly across multiple pages

Starting URL: https://www.lambdatest.com/selenium-playground/table-sort-search-demo

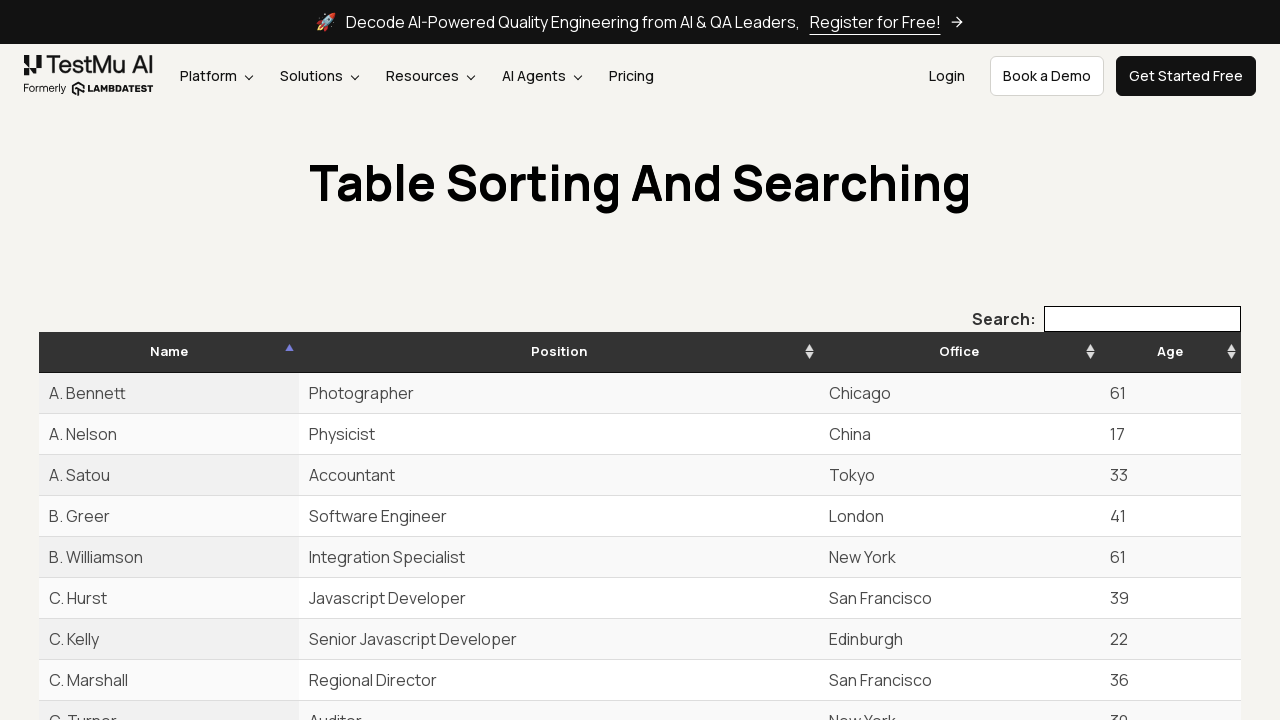

Waited for table to be visible
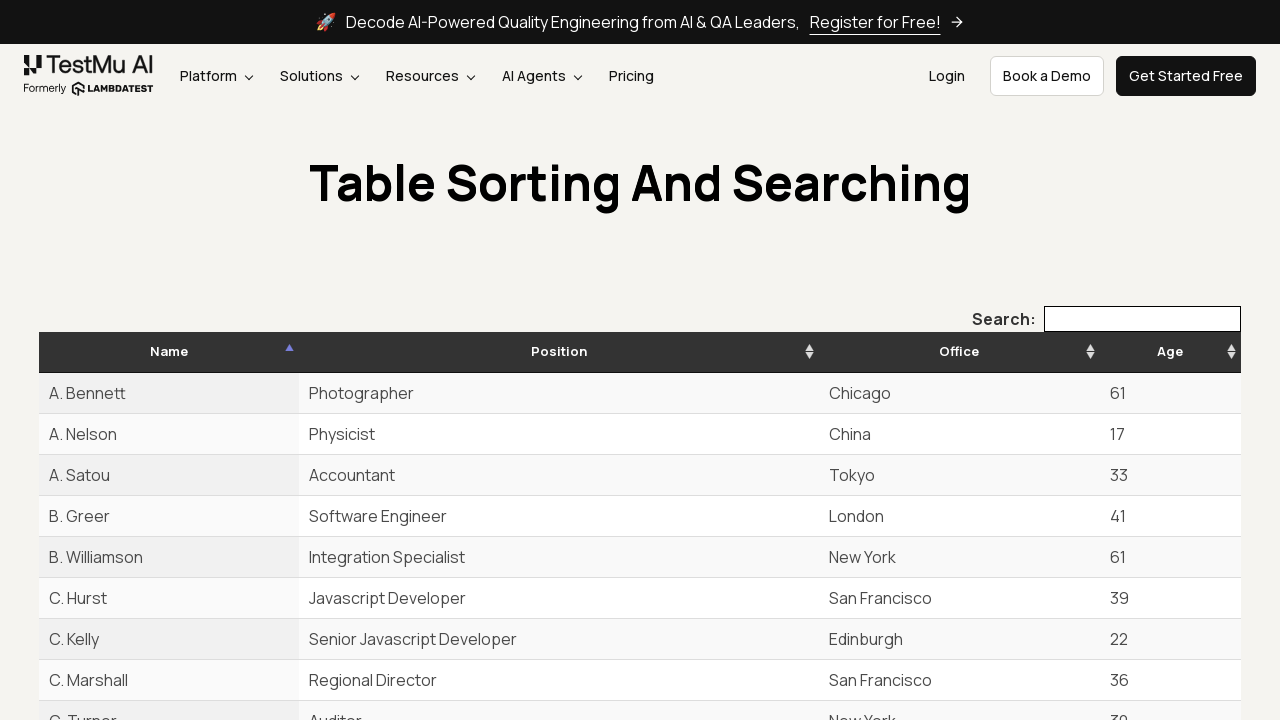

Clicked Position column header to sort ascending at (559, 352) on th:has-text('Position')
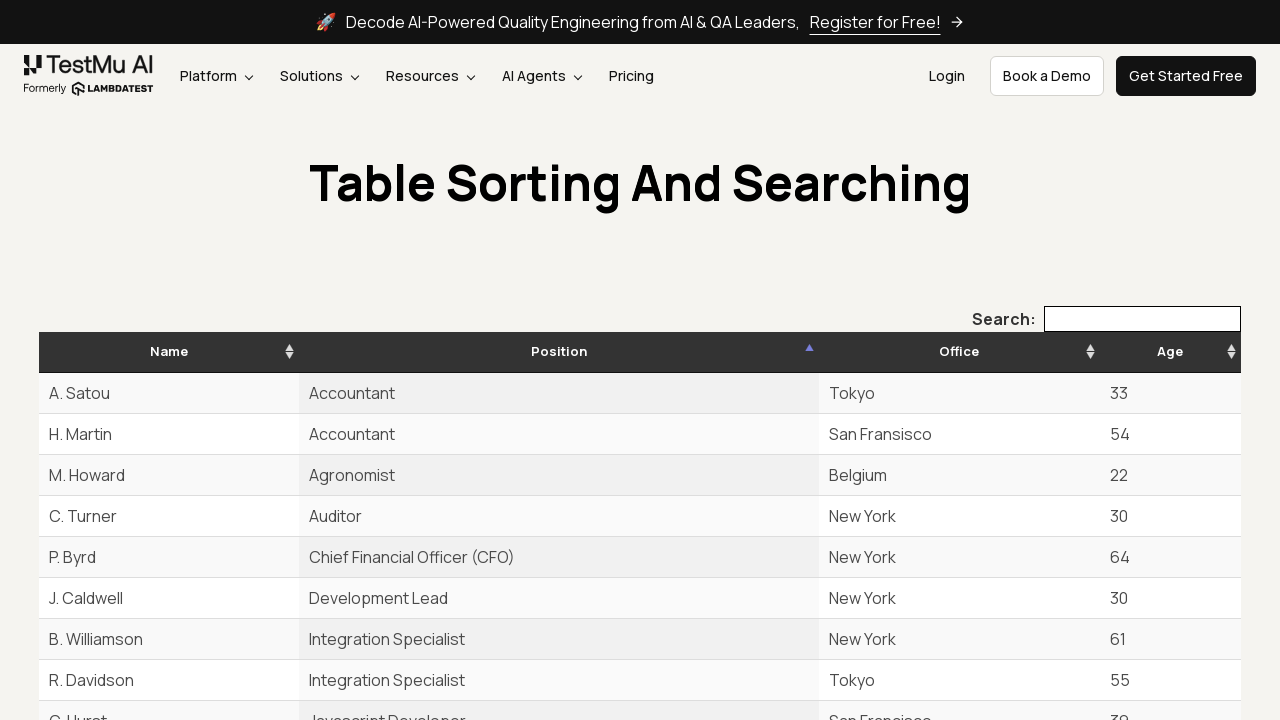

Verified sorted column cells are visible
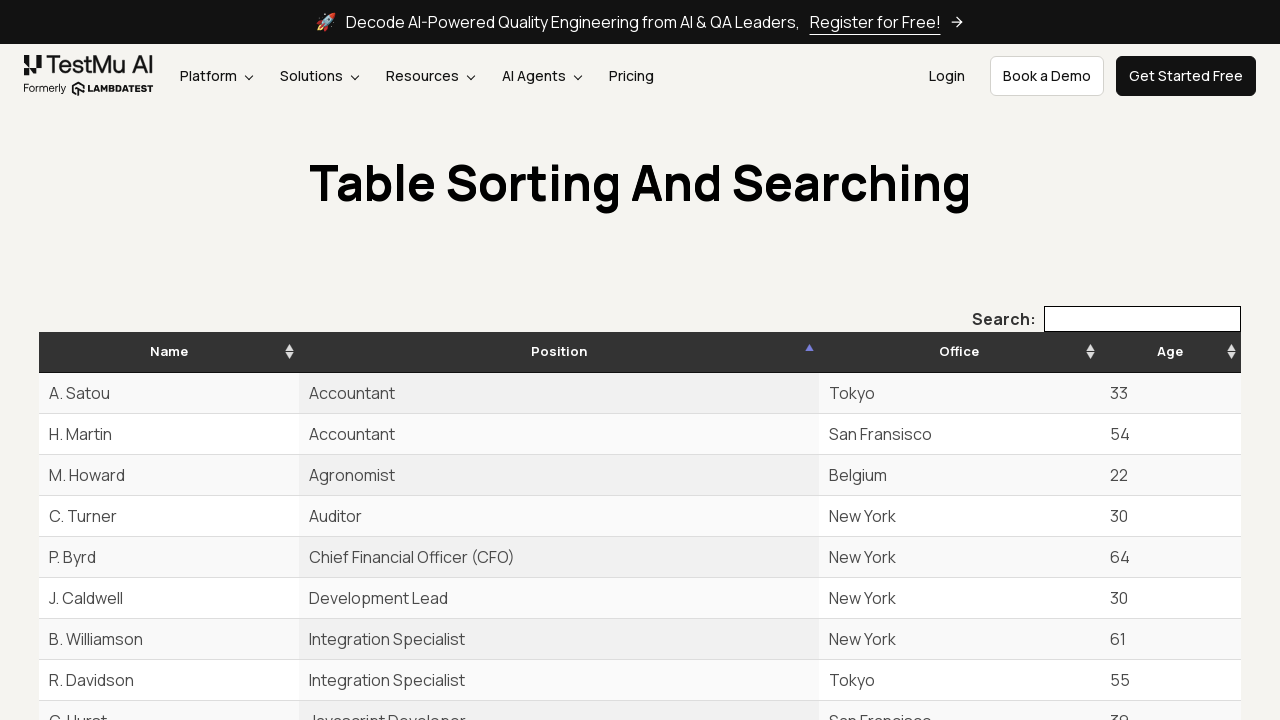

Navigated to next page to verify sorting at (1207, 360) on #example_next
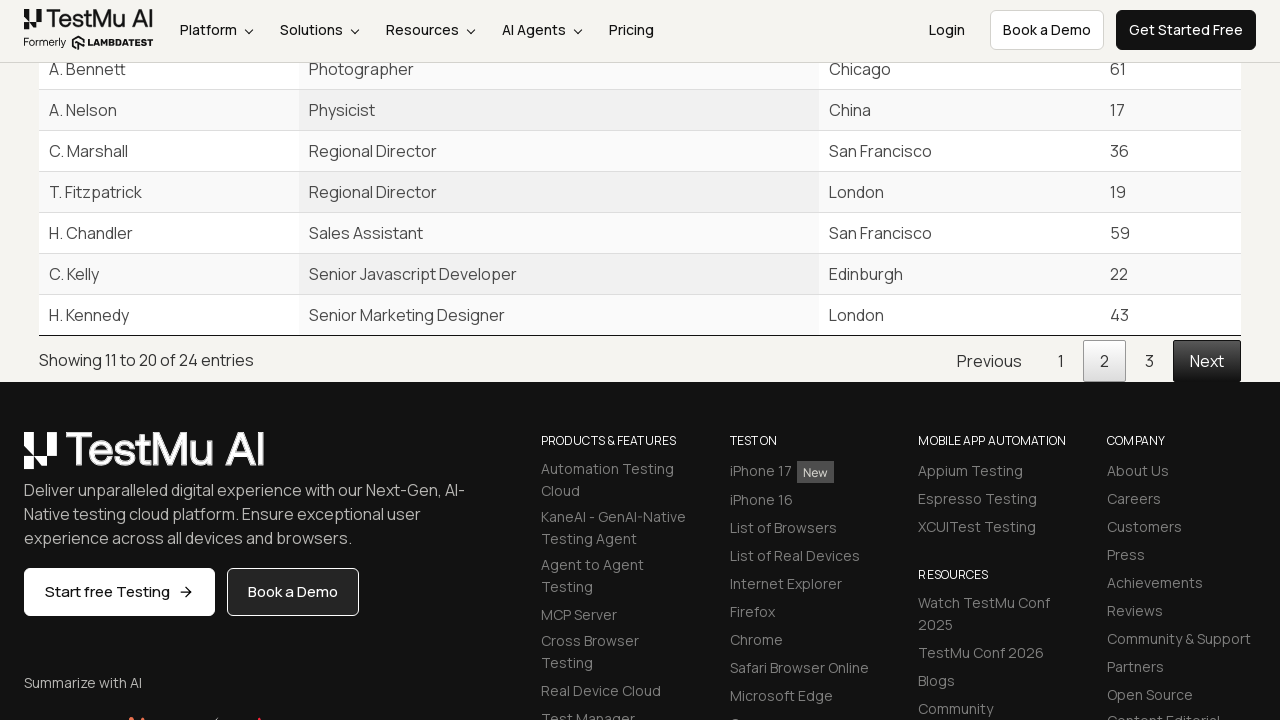

Navigated to next page again to verify sorting across multiple pages at (1207, 360) on #example_next
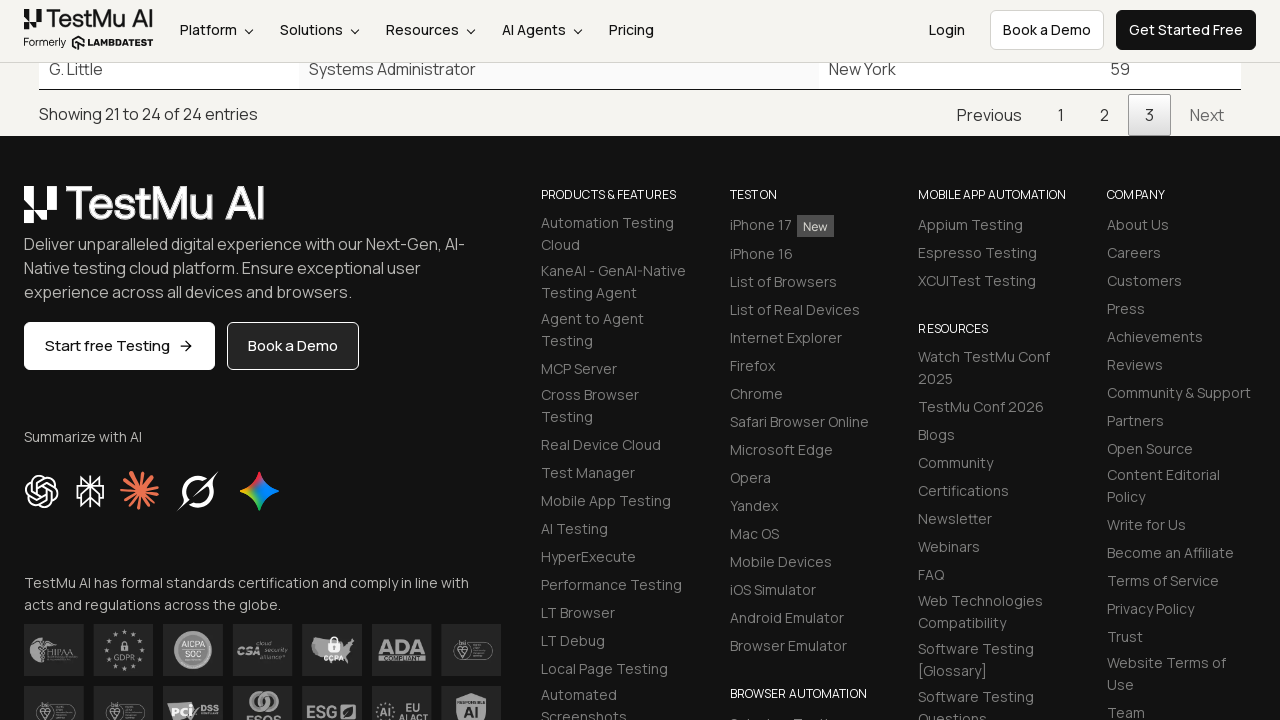

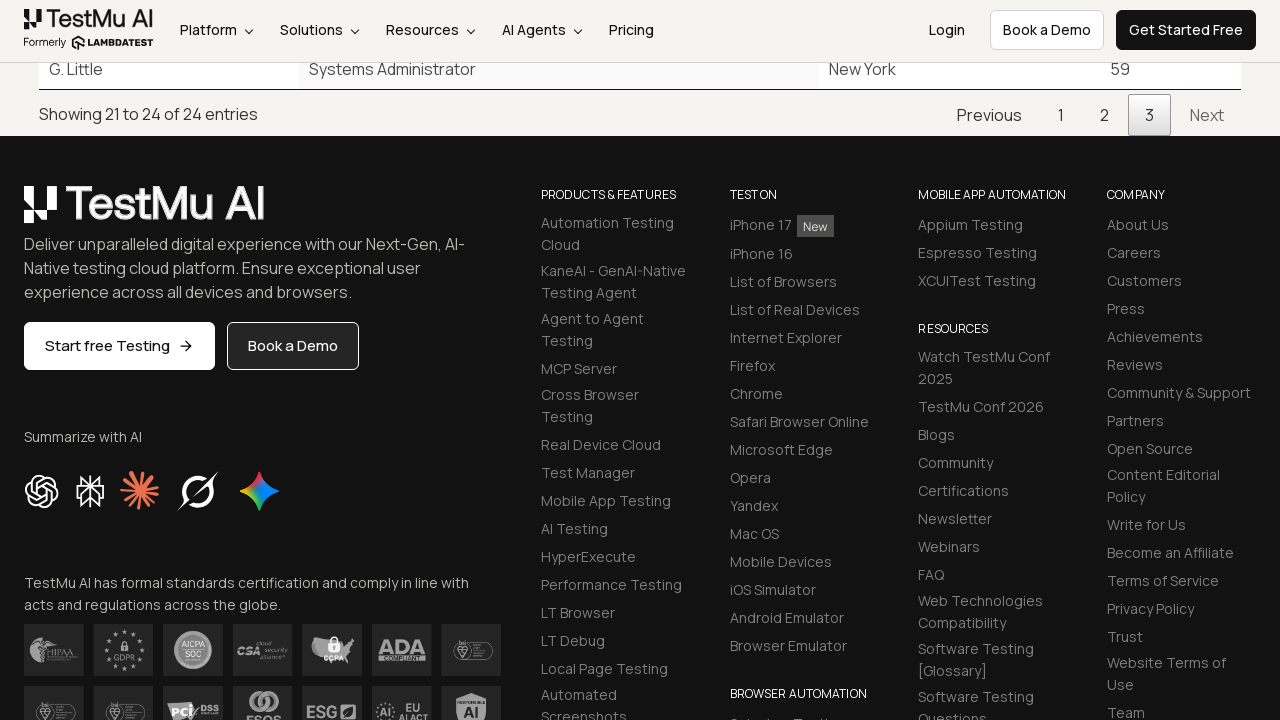